Tests the Playwright documentation site by clicking the "Get started" link and verifying that the Installation heading is visible.

Starting URL: https://playwright.dev/

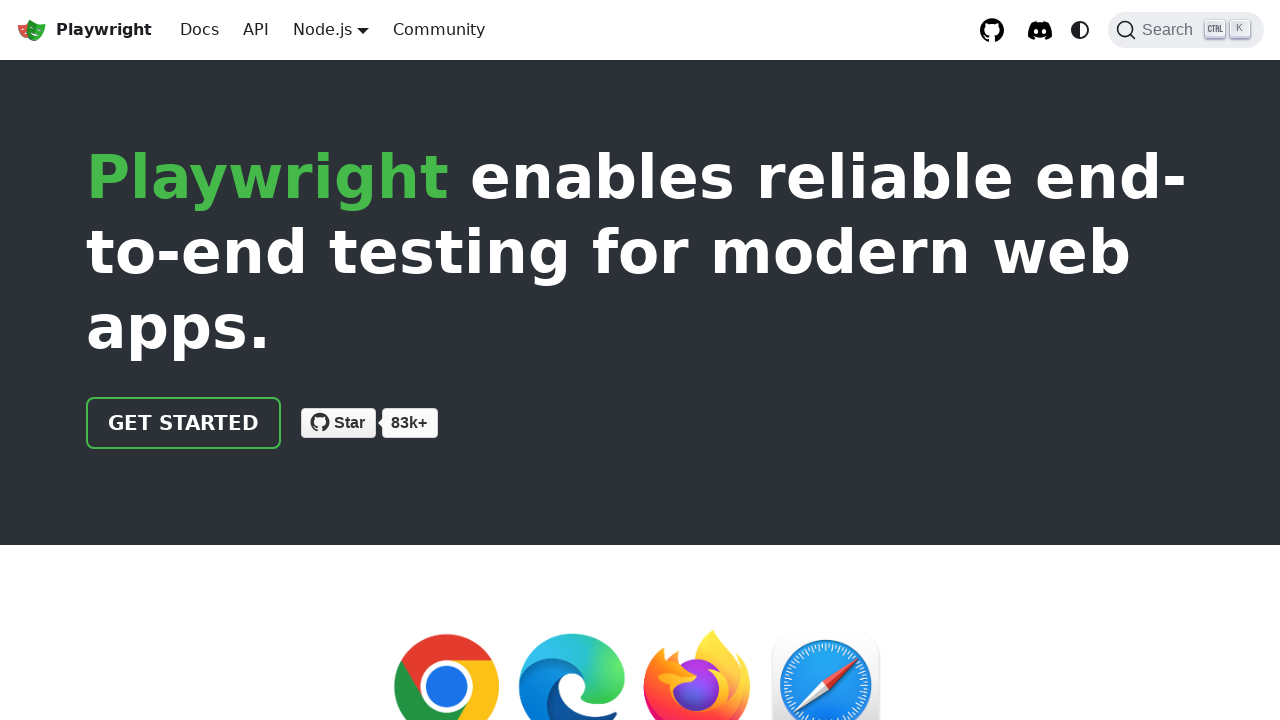

Clicked the 'Get started' link on Playwright documentation site at (184, 423) on internal:role=link[name="Get started"i]
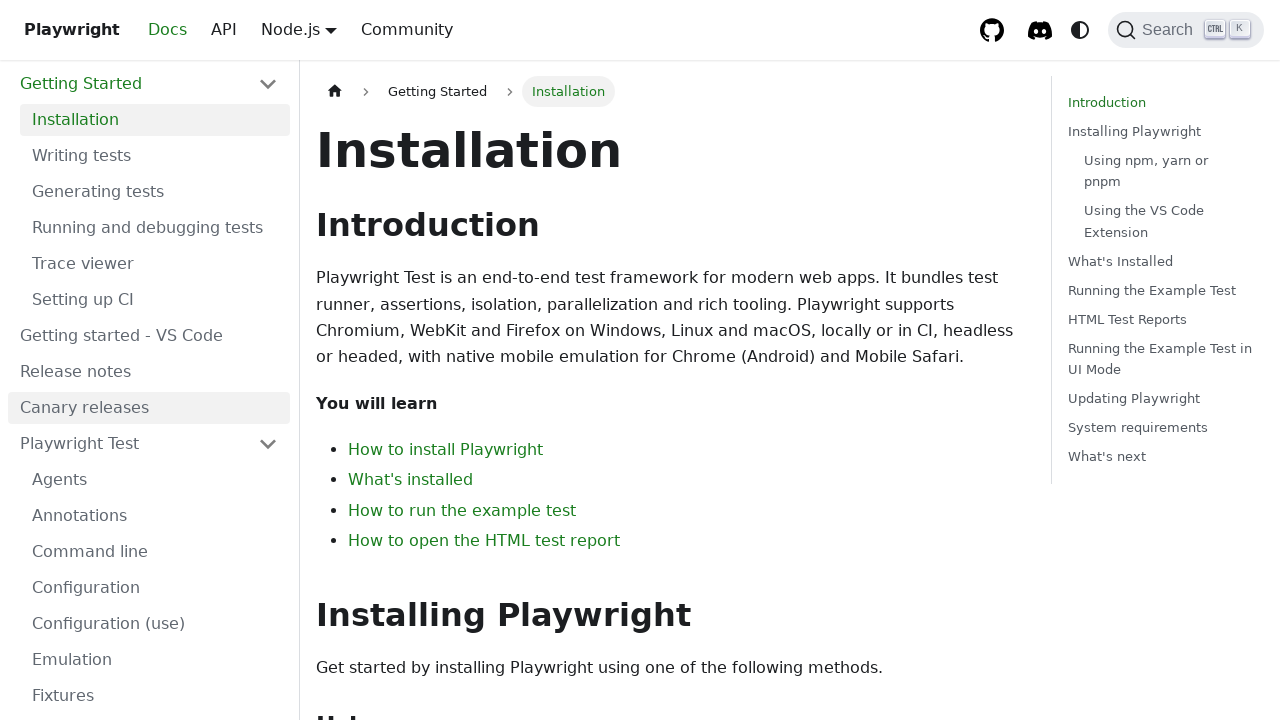

Installation heading is visible on the page
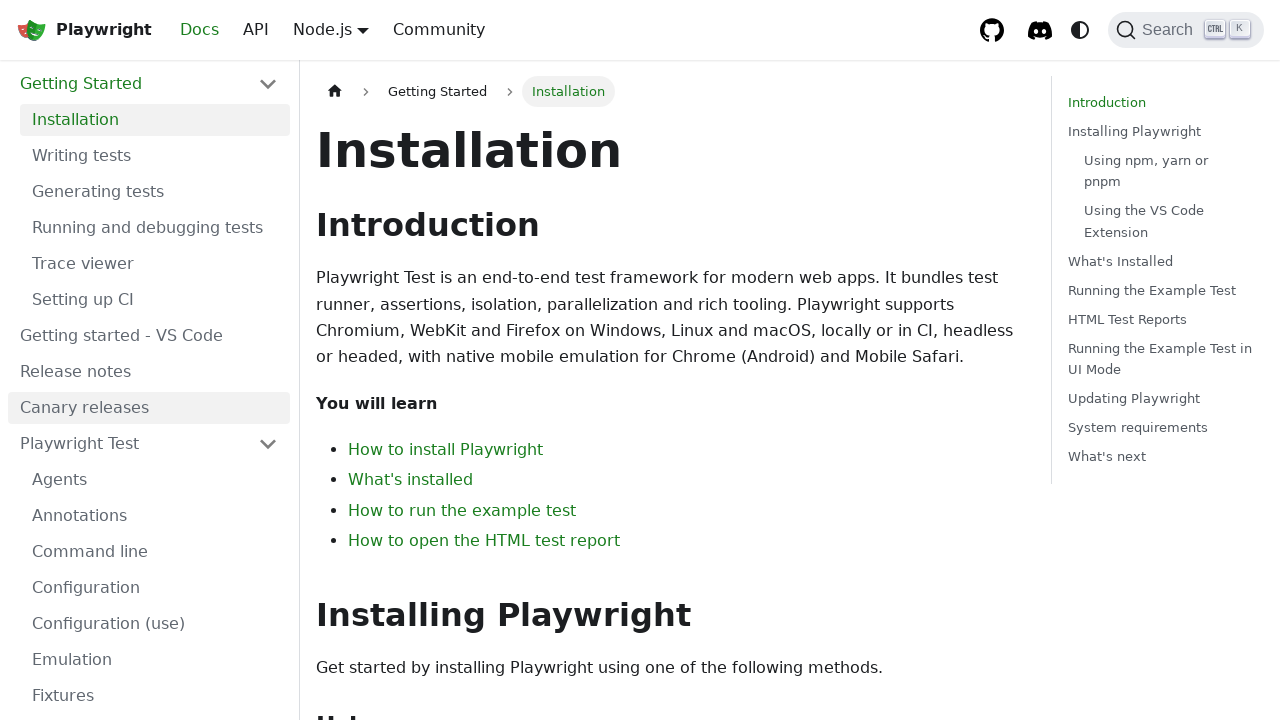

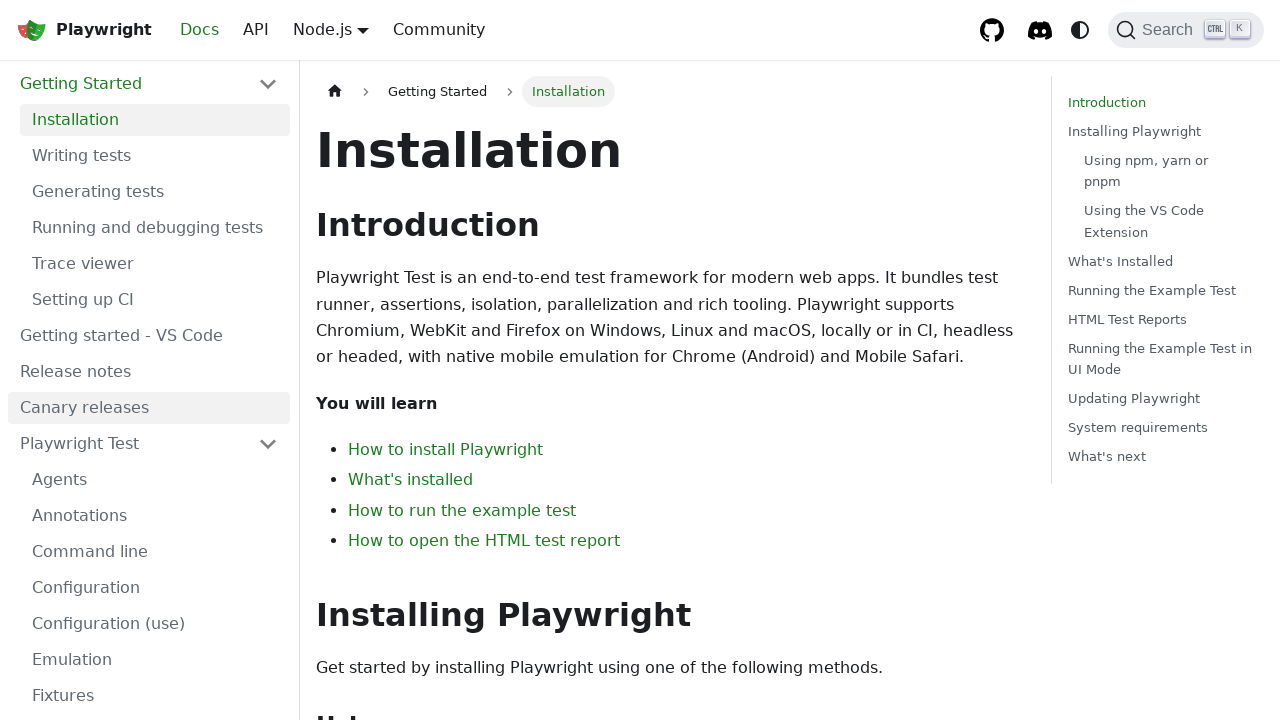